Navigates to example.com, finds an anchor element, and clicks on it to follow the link.

Starting URL: https://example.com

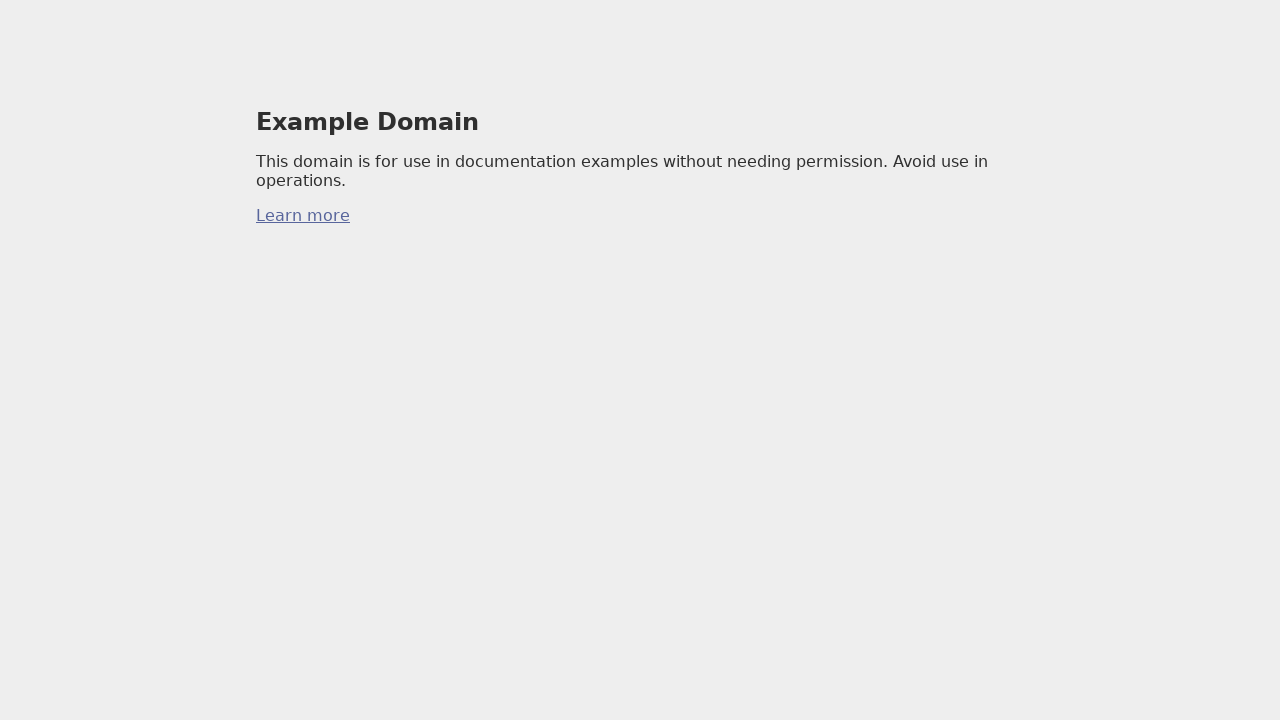

Navigated to https://example.com
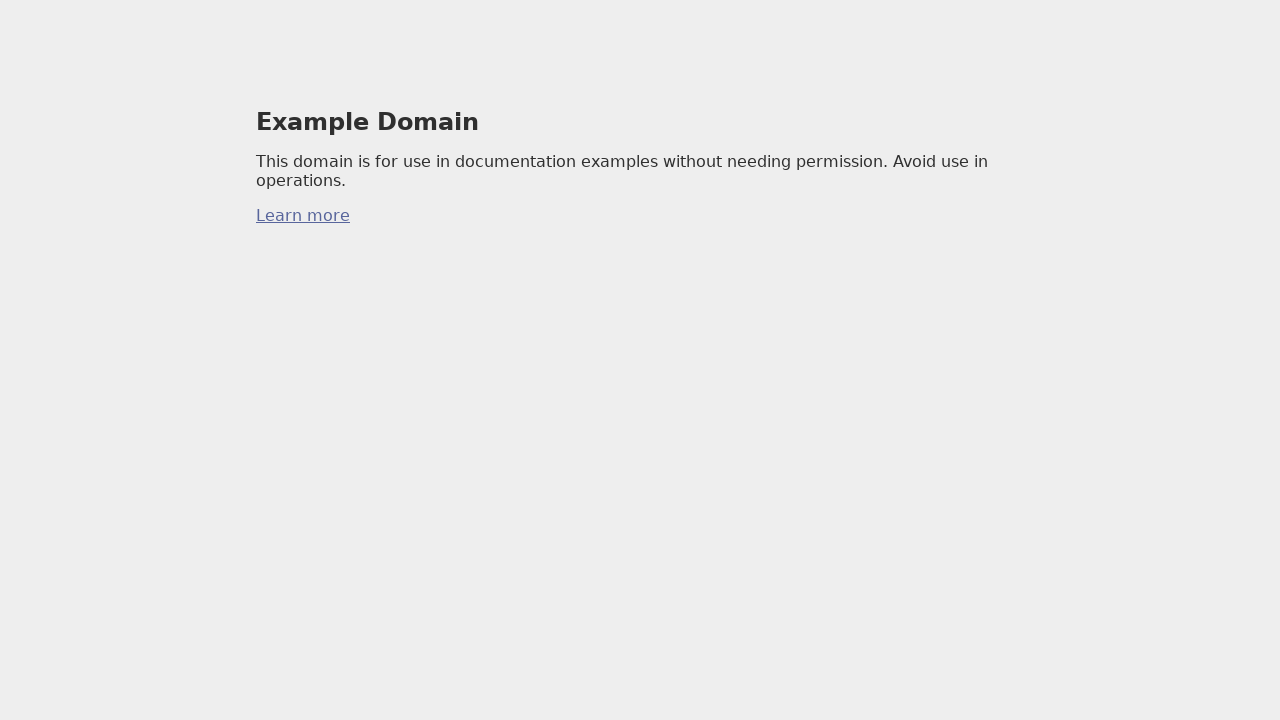

Found first anchor element on the page
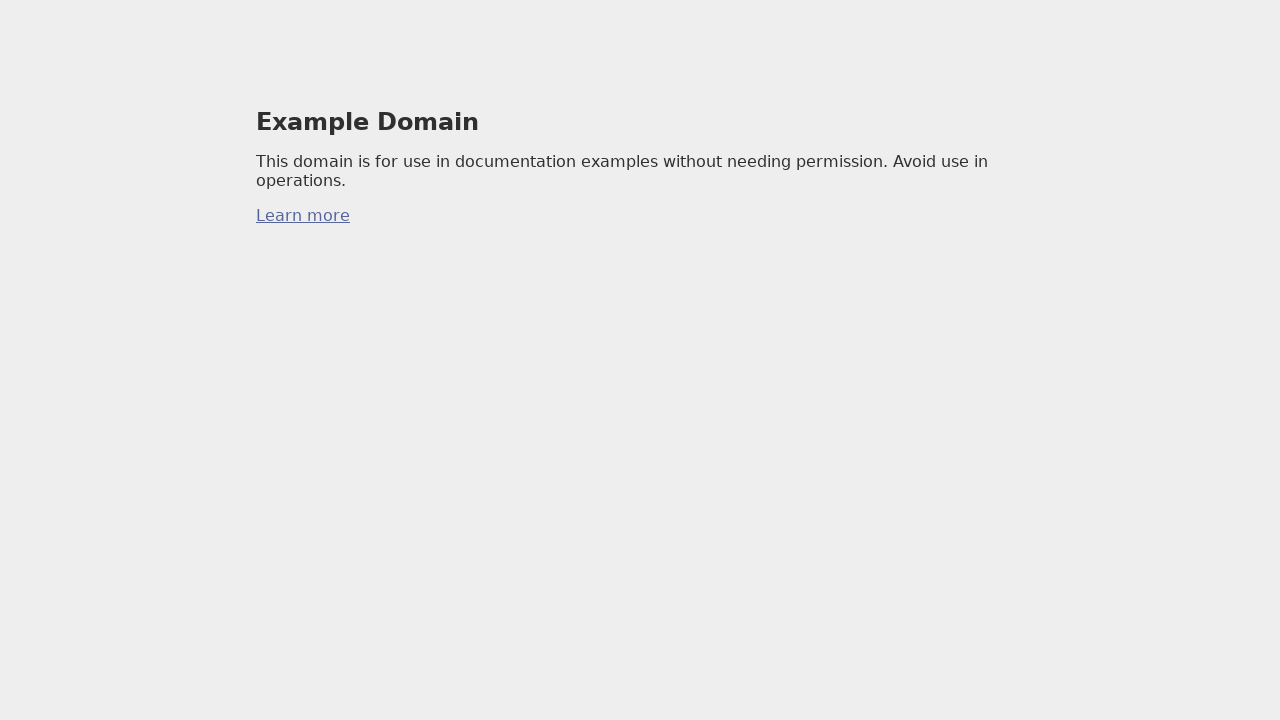

Clicked the anchor element to follow the link
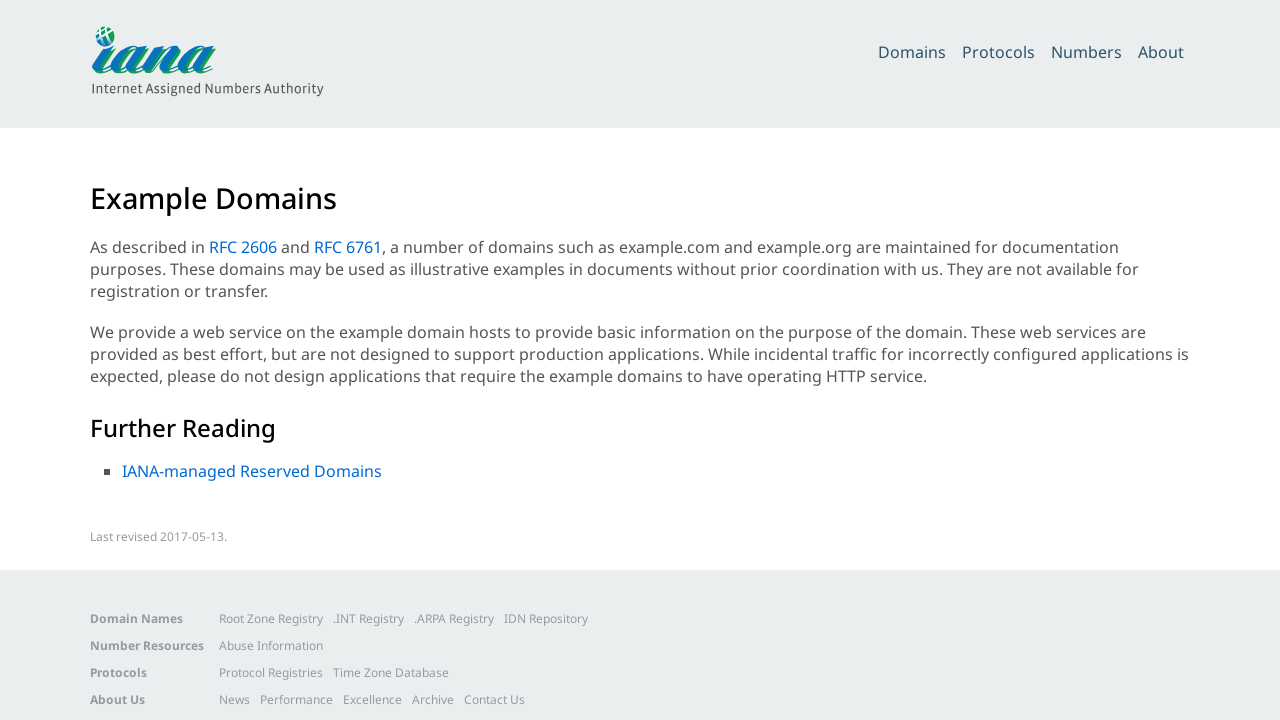

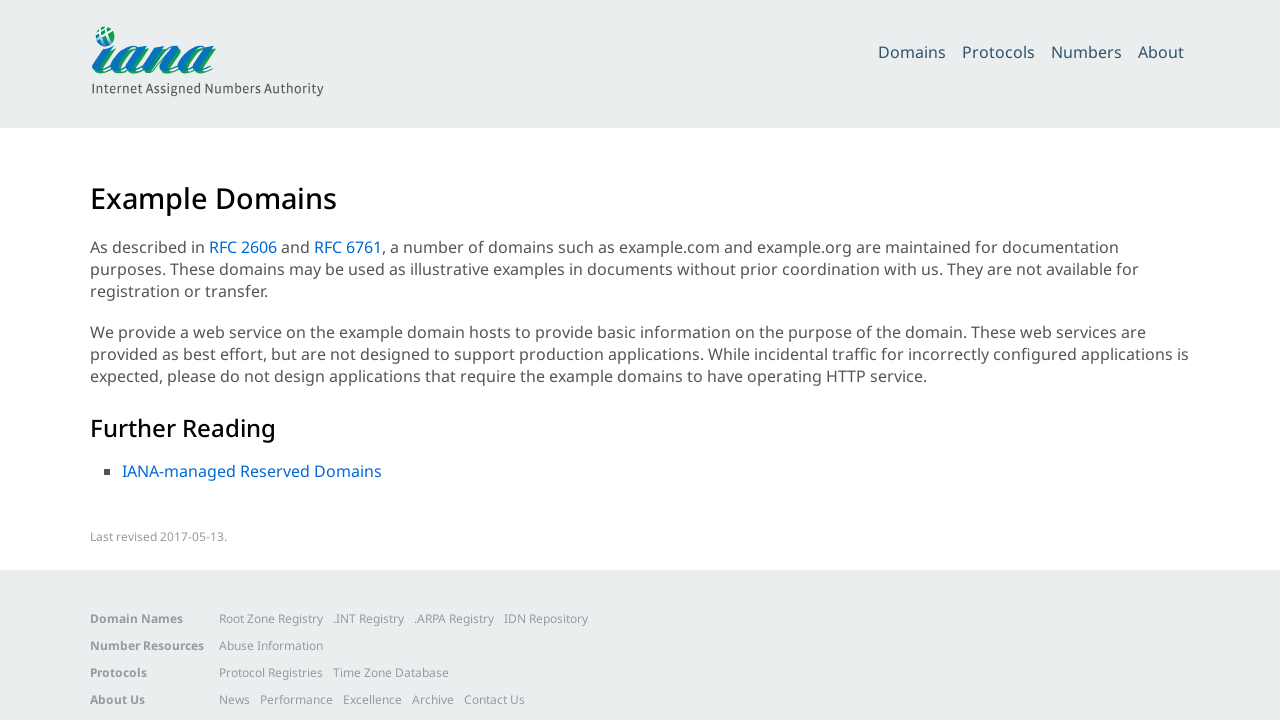